Tests product search functionality on a grocery shopping site by searching for products starting with "ca", verifying the number of visible products, and adding an item to cart

Starting URL: https://rahulshettyacademy.com/seleniumPractise/#/

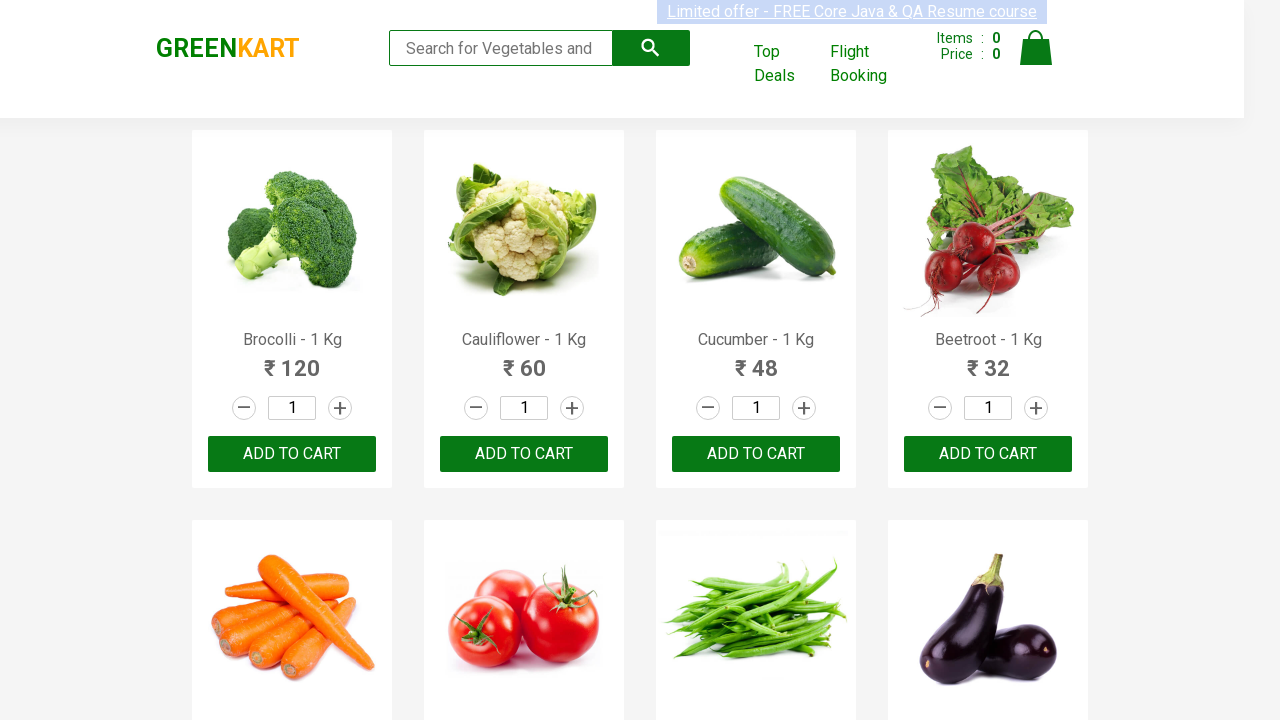

Filled search box with 'ca' to search for products on .search-keyword
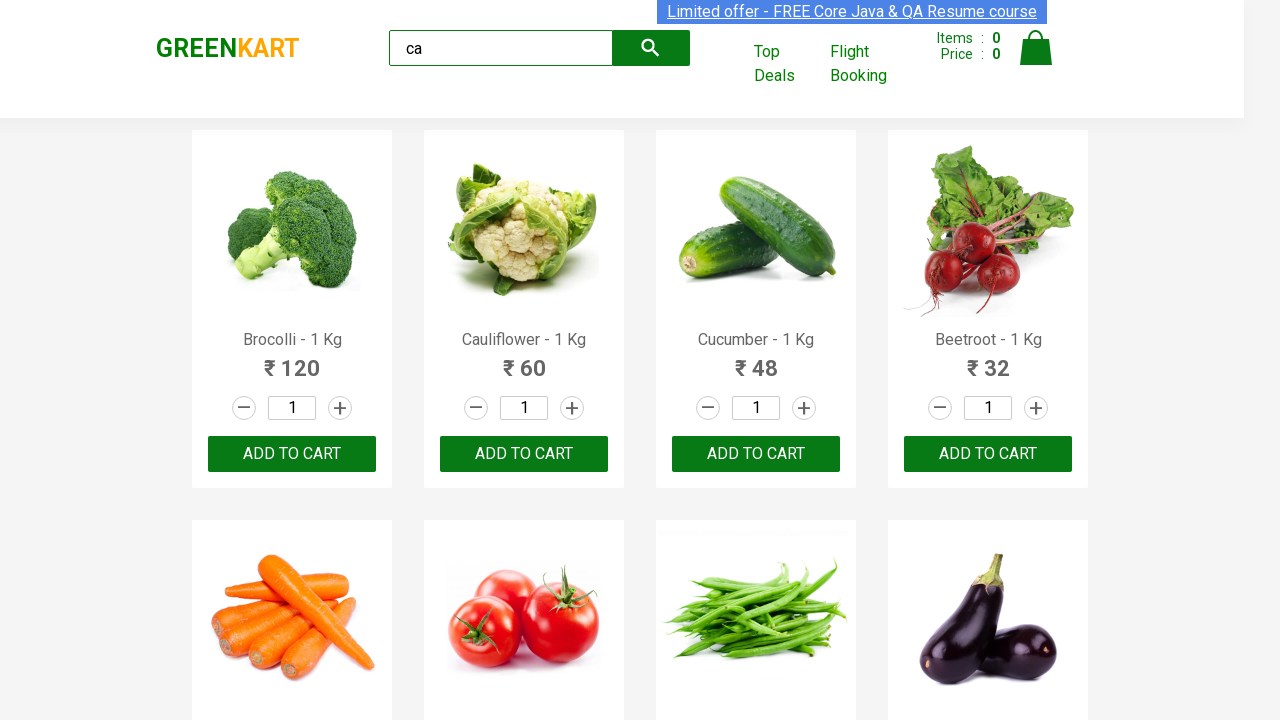

Waited 2 seconds for search results to load
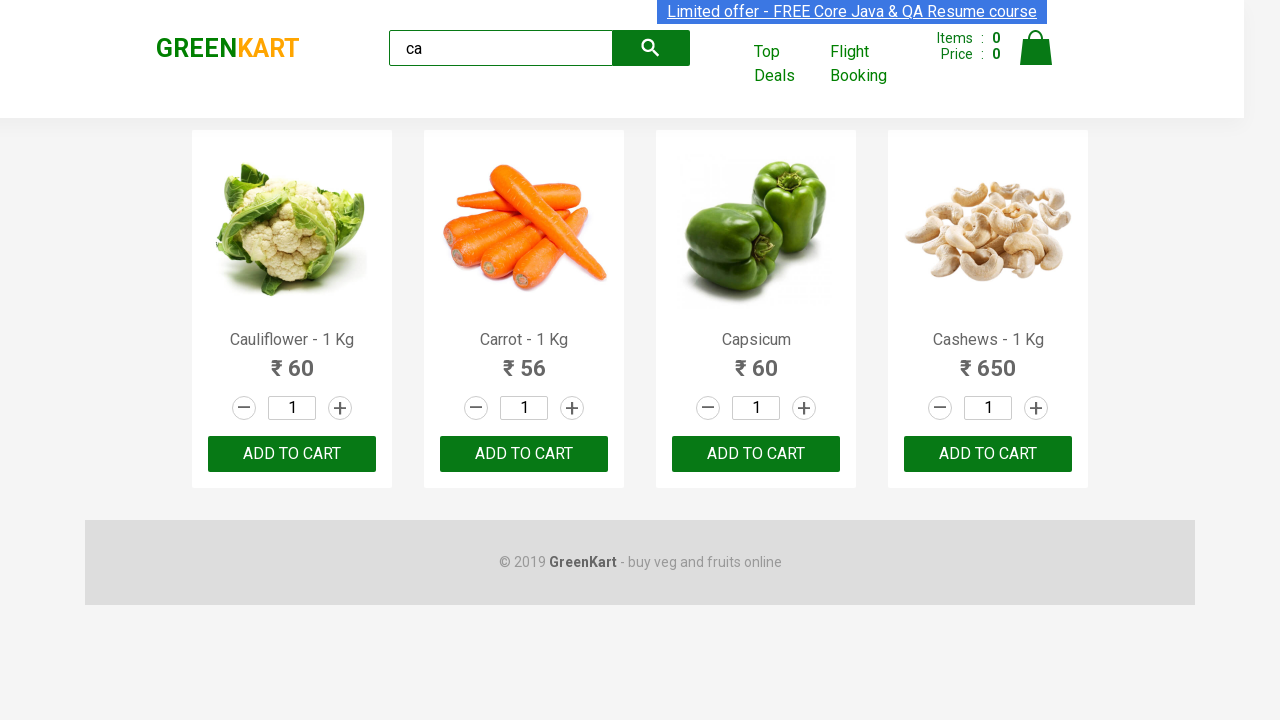

Verified that product elements are visible
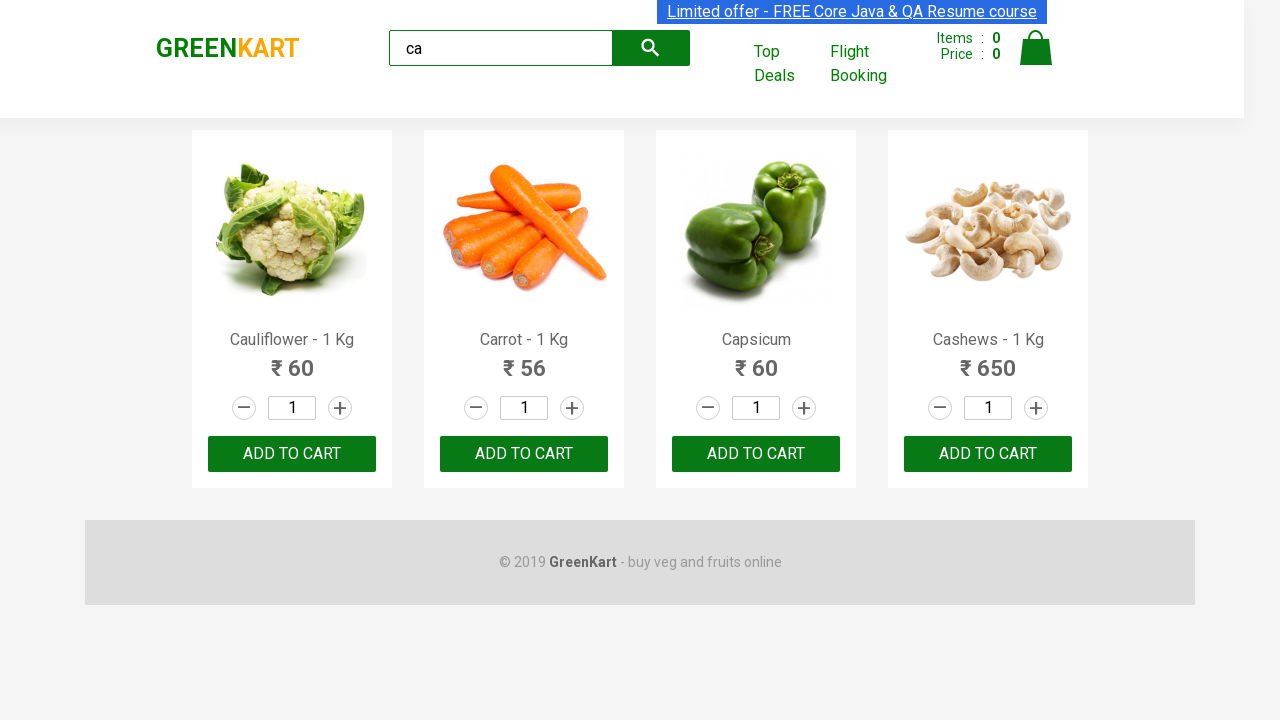

Clicked 'ADD TO CART' button on the third product at (756, 454) on .products .product >> nth=2 >> button:has-text('ADD TO CART')
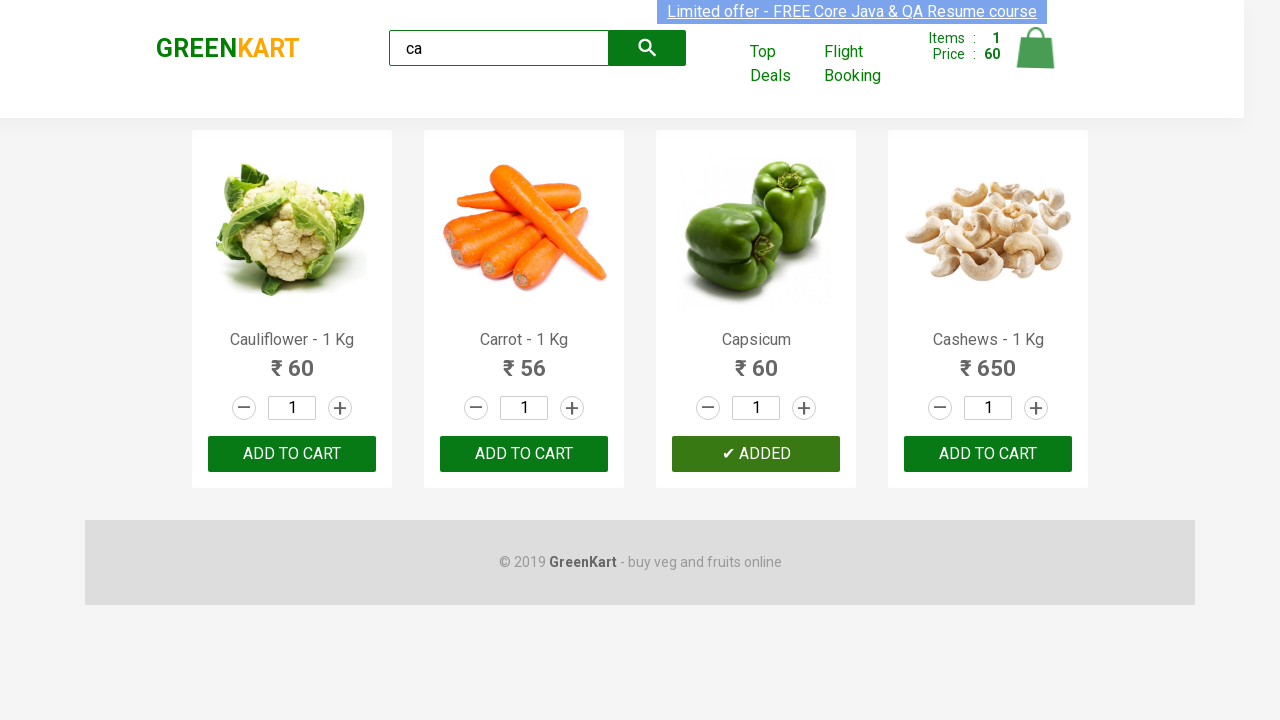

Retrieved all product elements from the search results
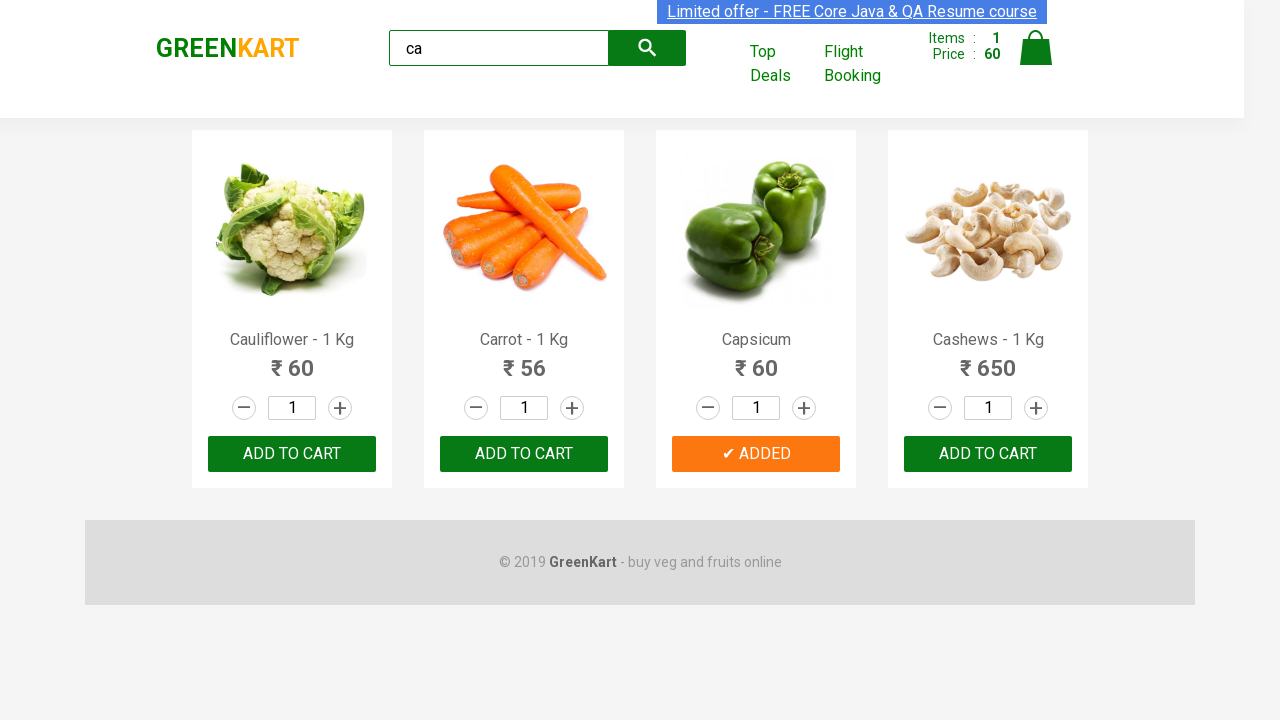

Retrieved product name: 'Cauliflower - 1 Kg'
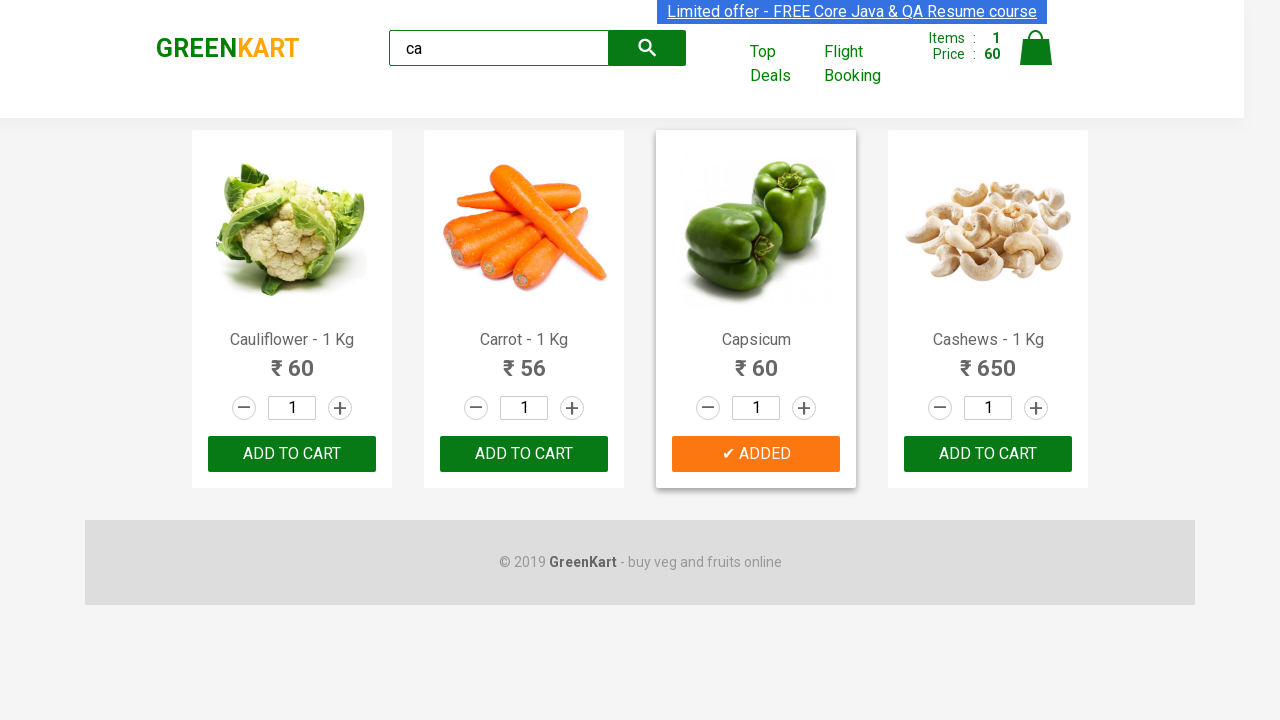

Retrieved product name: 'Carrot - 1 Kg'
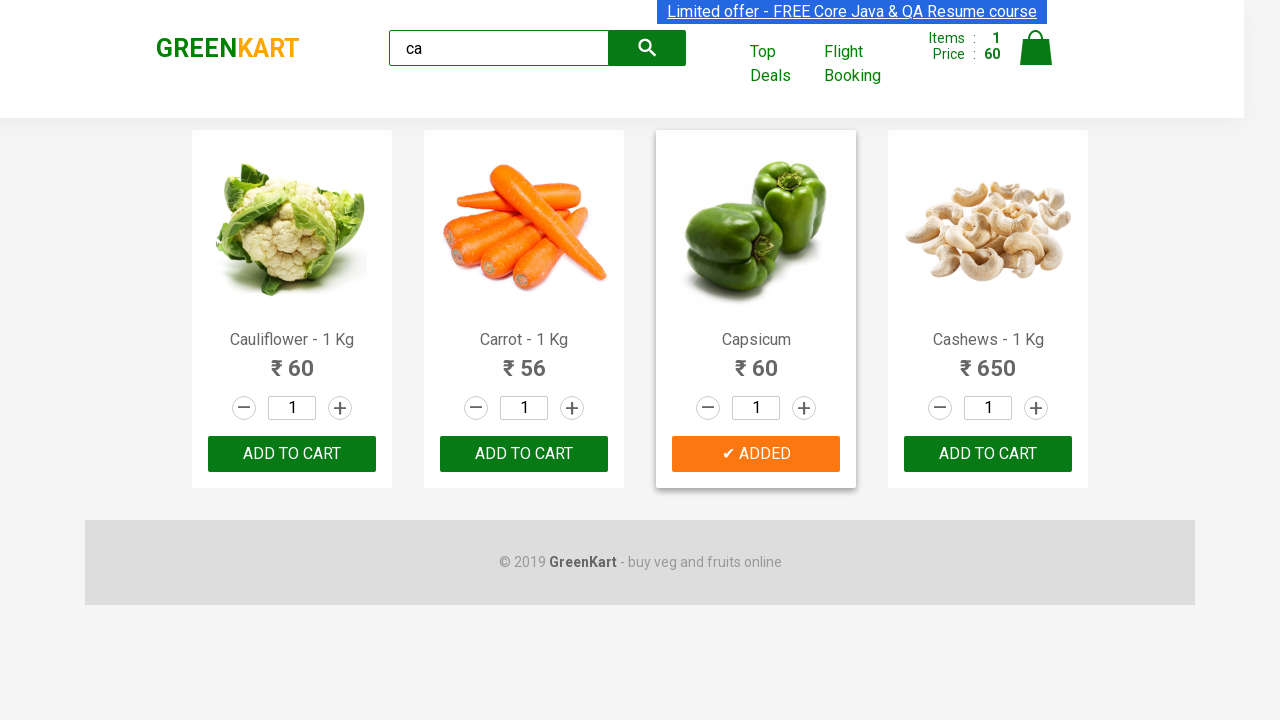

Retrieved product name: 'Capsicum'
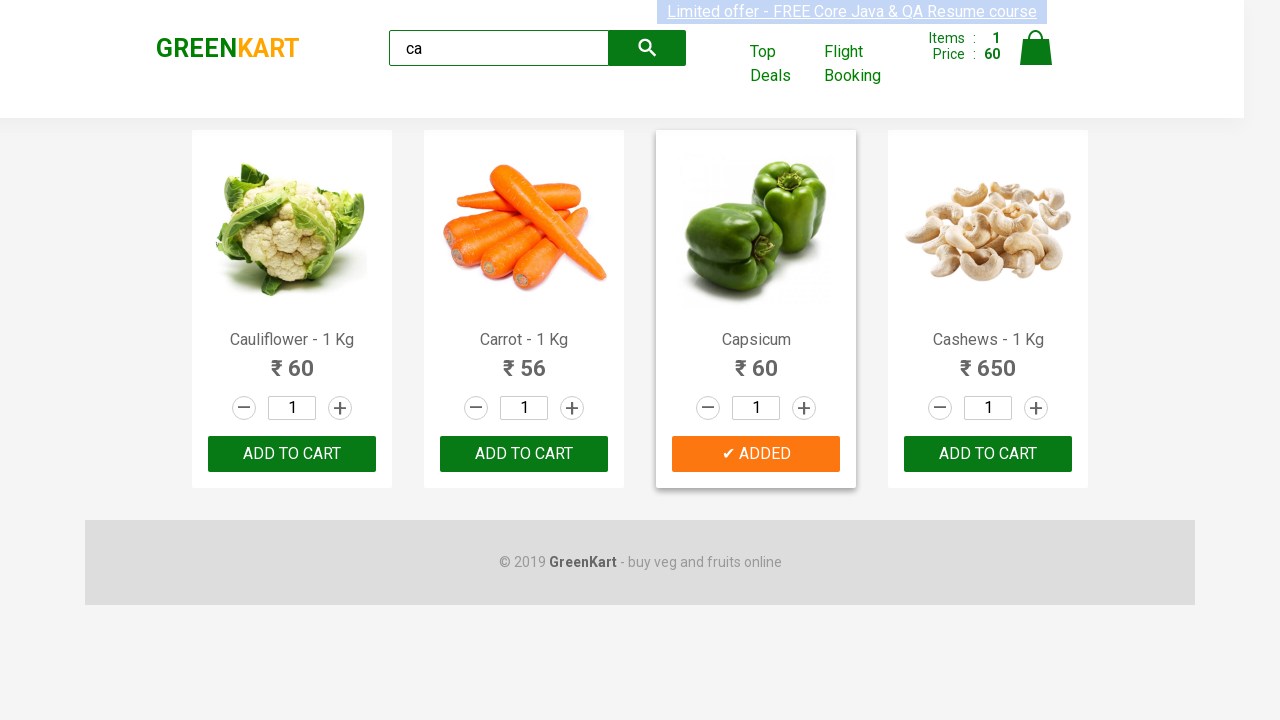

Retrieved product name: 'Cashews - 1 Kg'
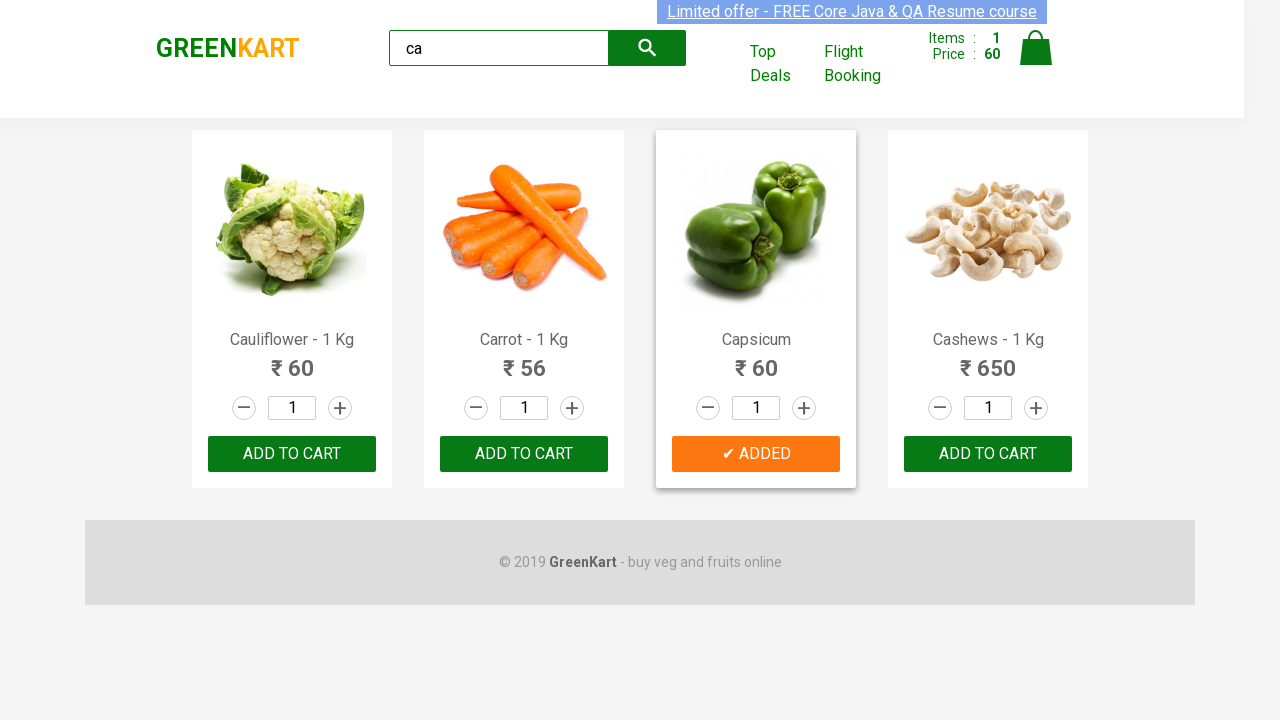

Found Cashews product and clicked its ADD TO CART button at (988, 454) on .products .product >> nth=3 >> button
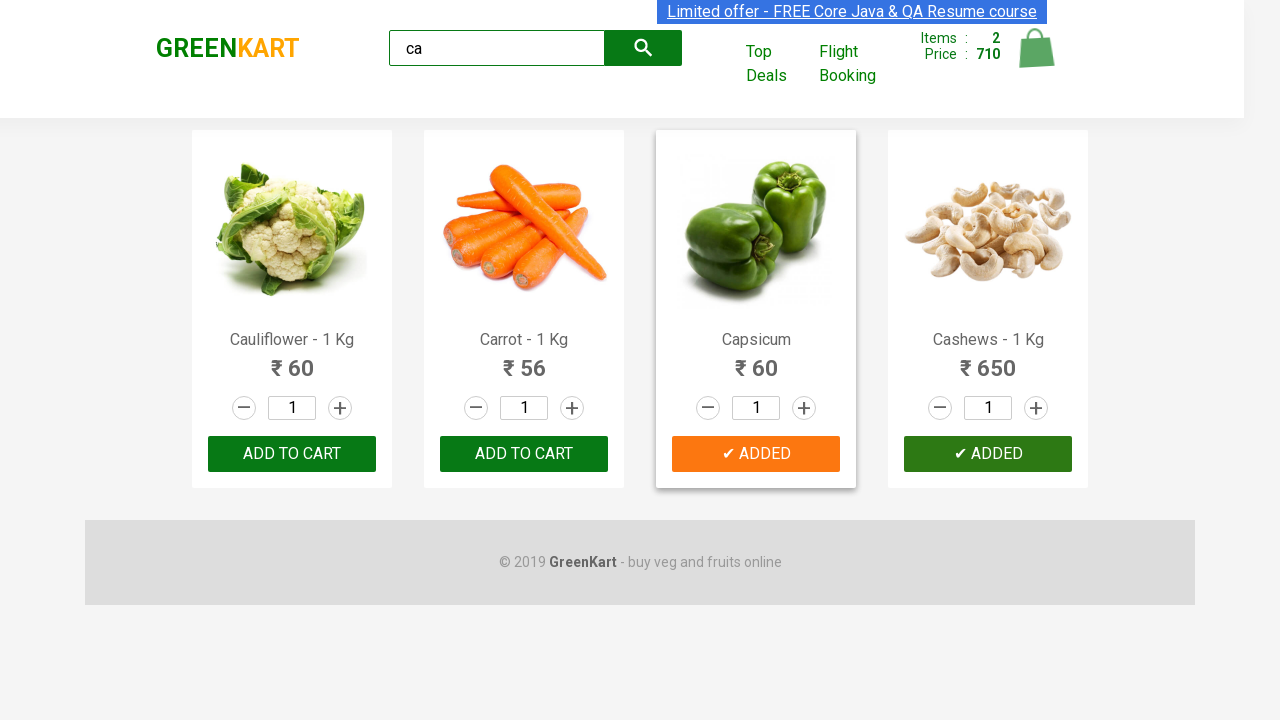

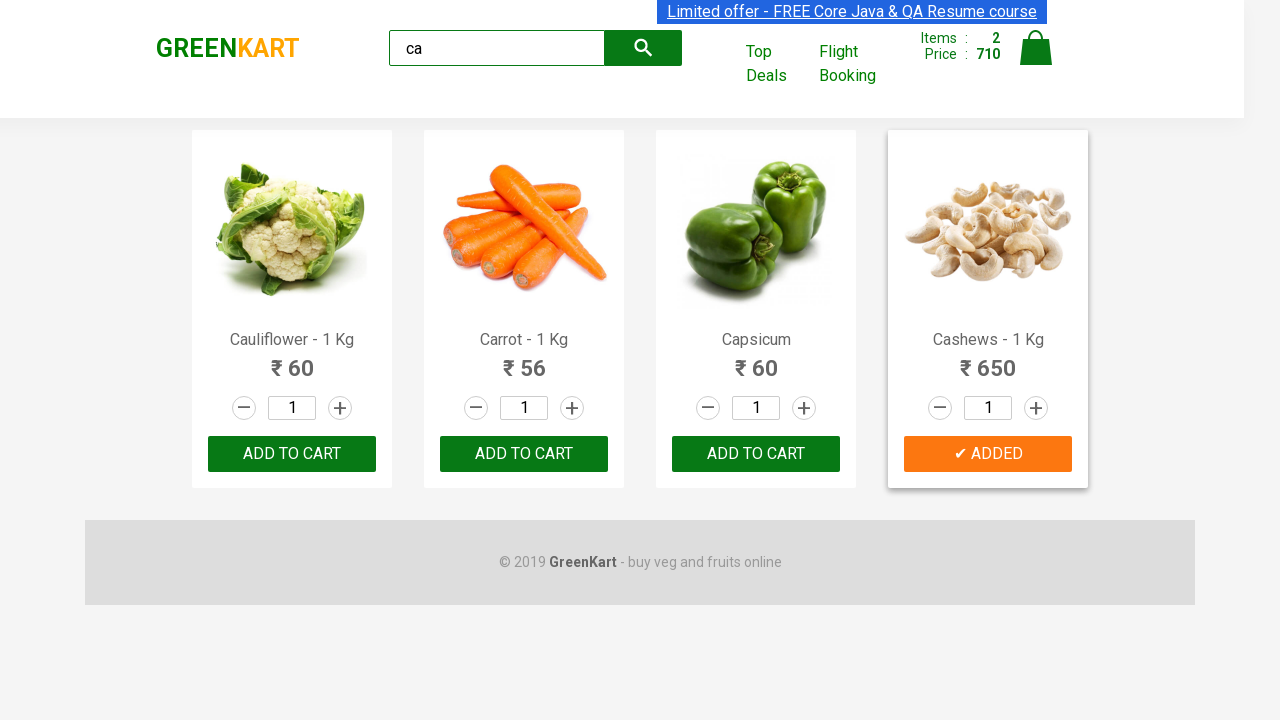